Tests datepicker functionality by filling a date value into the datepicker input field

Starting URL: https://testautomationpractice.blogspot.com/

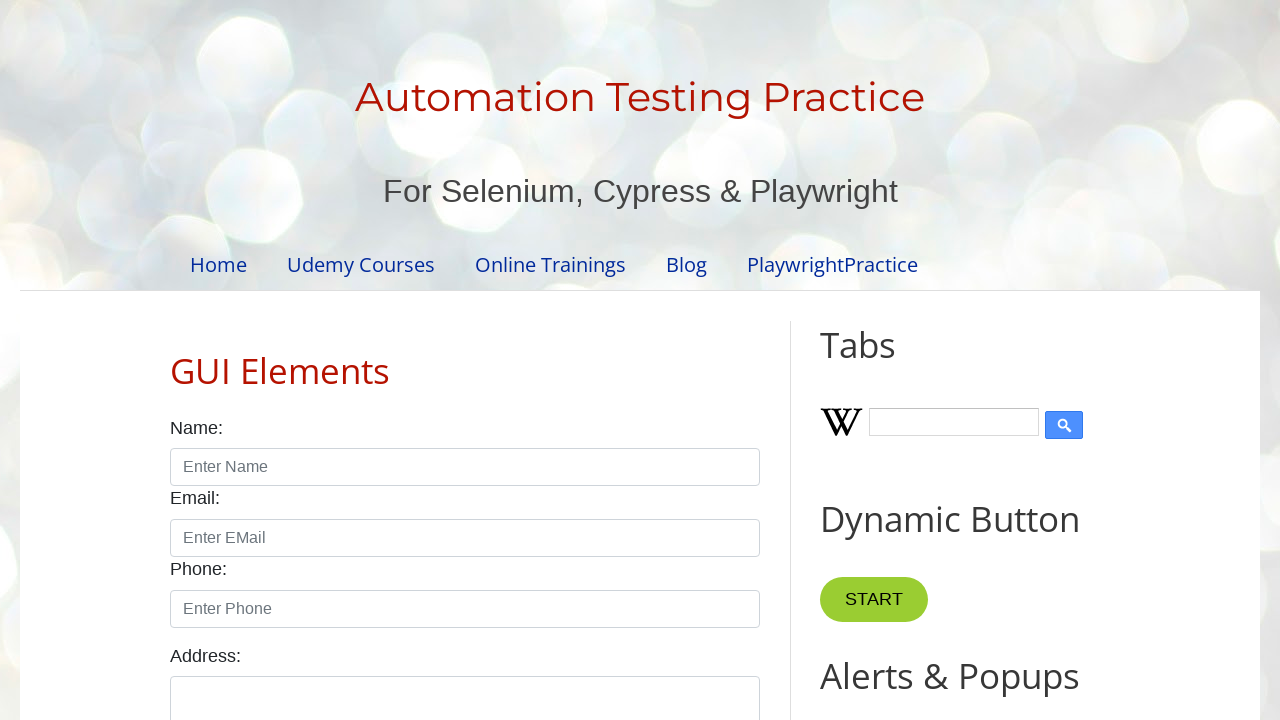

Filled datepicker input field with date '12/30/2022' on #datepicker
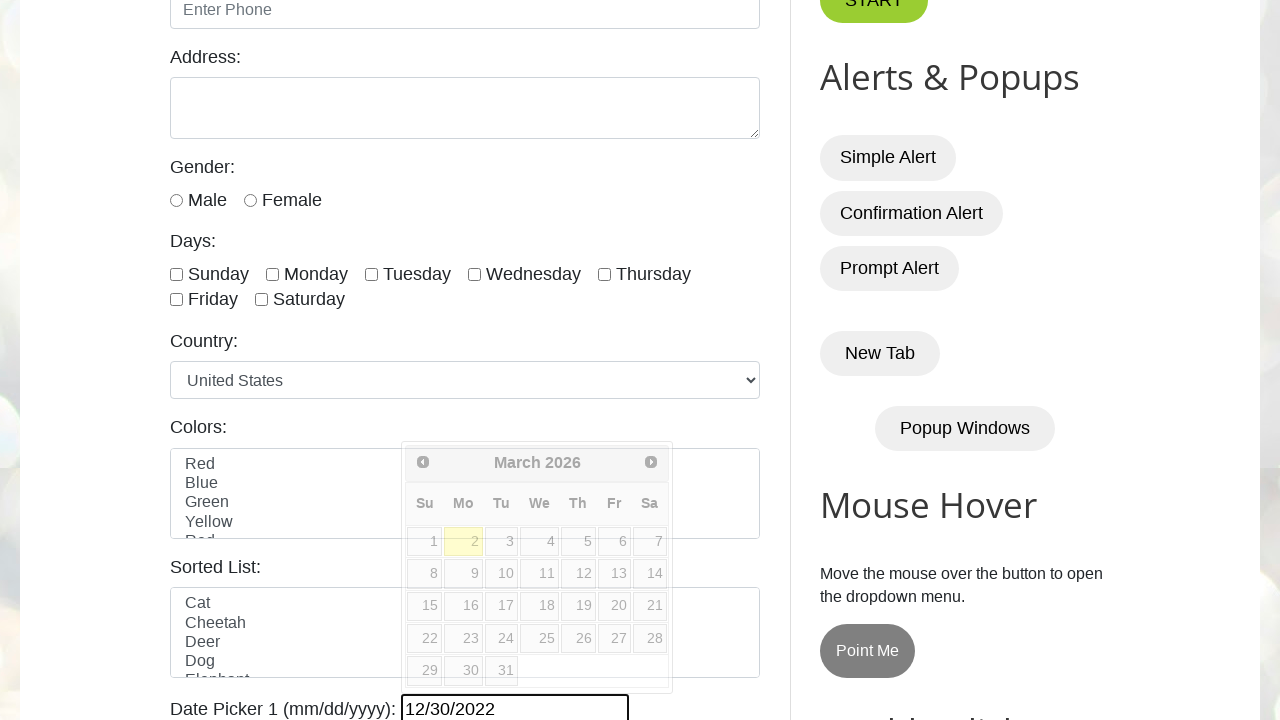

Waited 2 seconds for datepicker interaction to complete
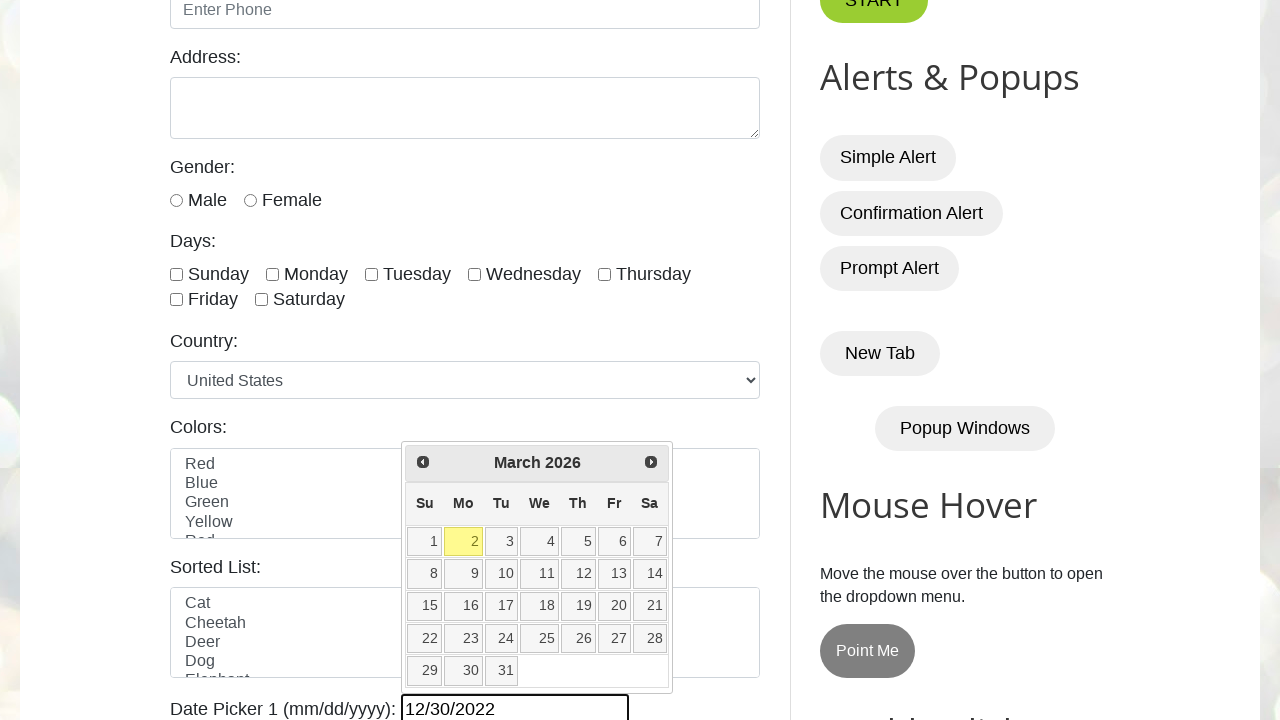

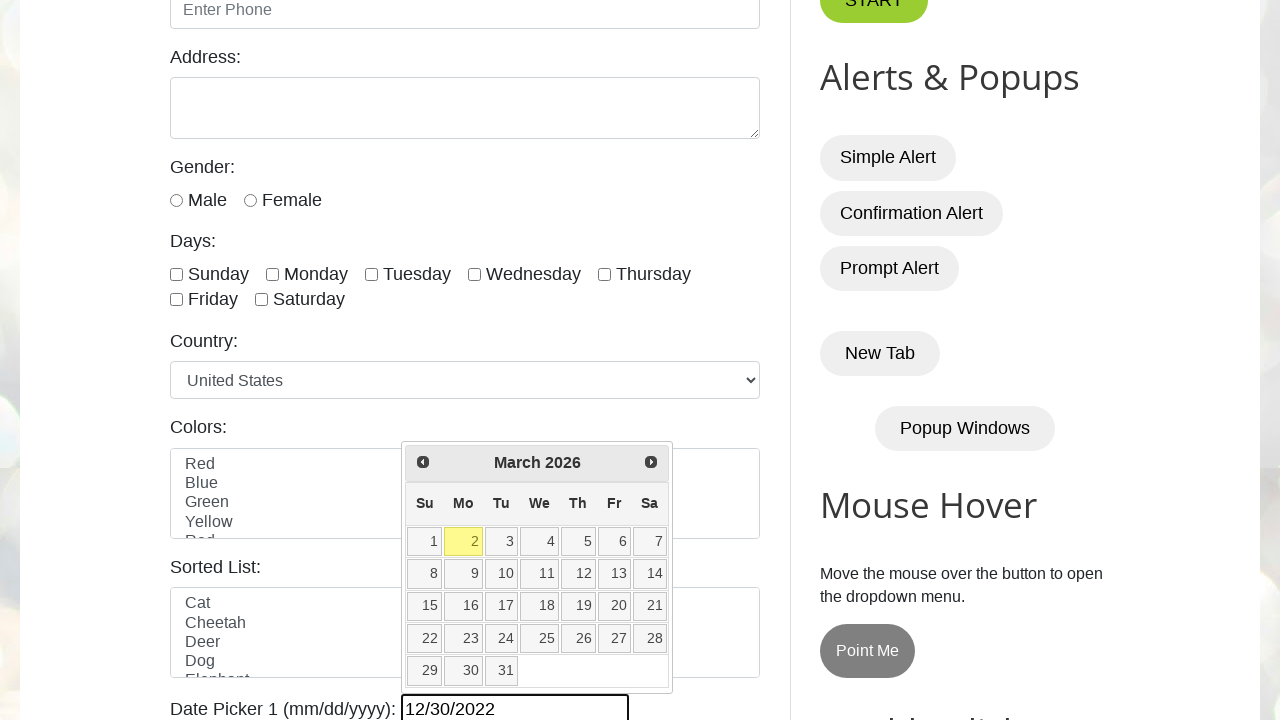